Verifies that the homepage is visible by checking for an element with orange styling indicating the active home page link

Starting URL: http://automationexercise.com

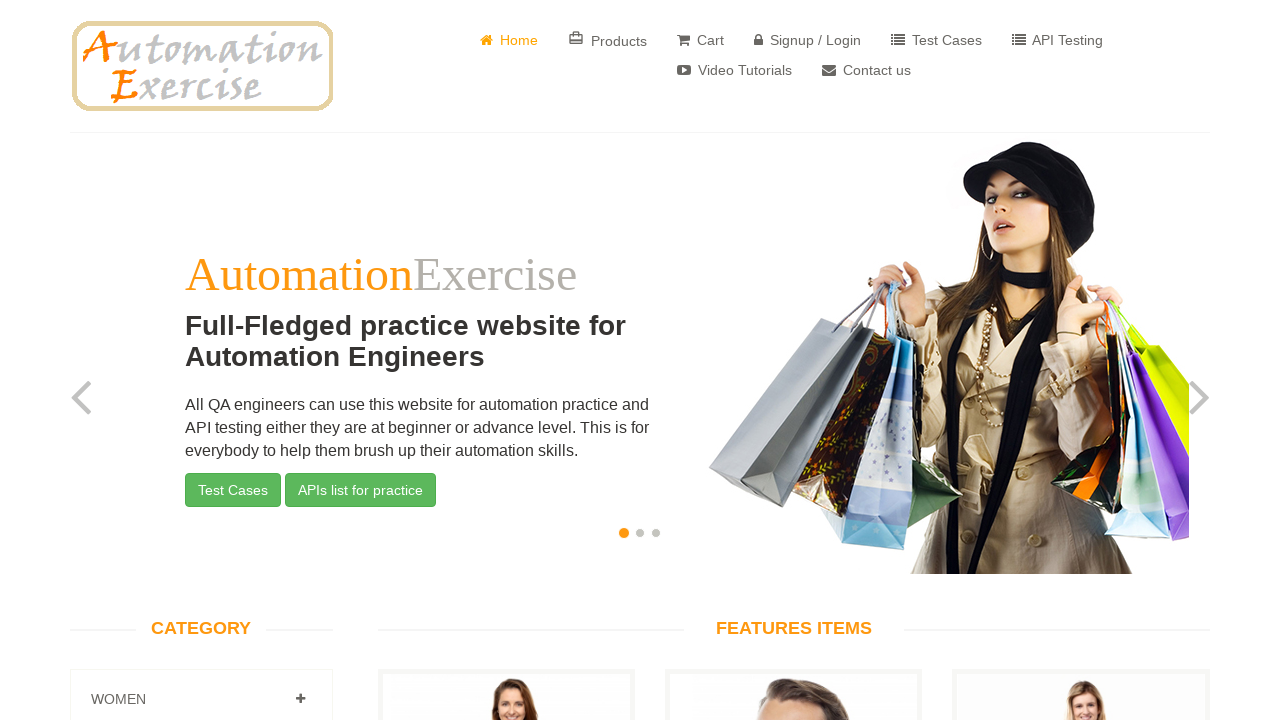

Located the orange-styled active home page link element
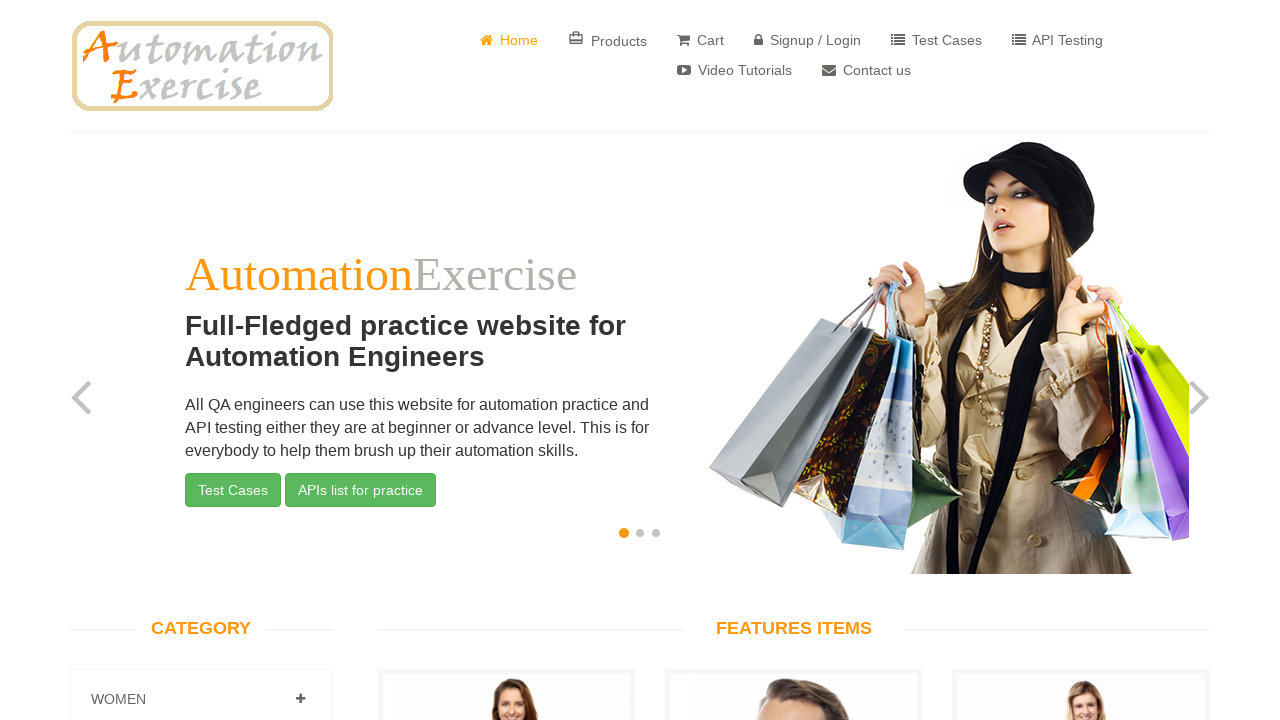

Verified that the orange-styled active home page link is visible
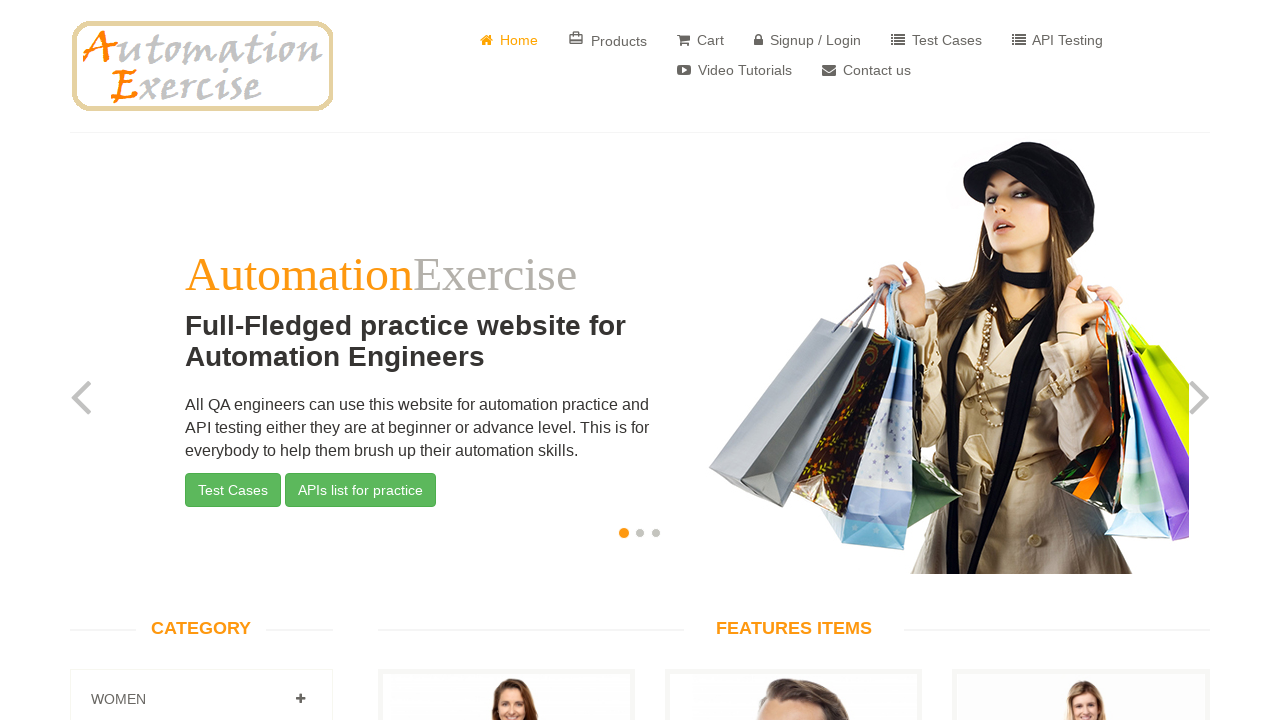

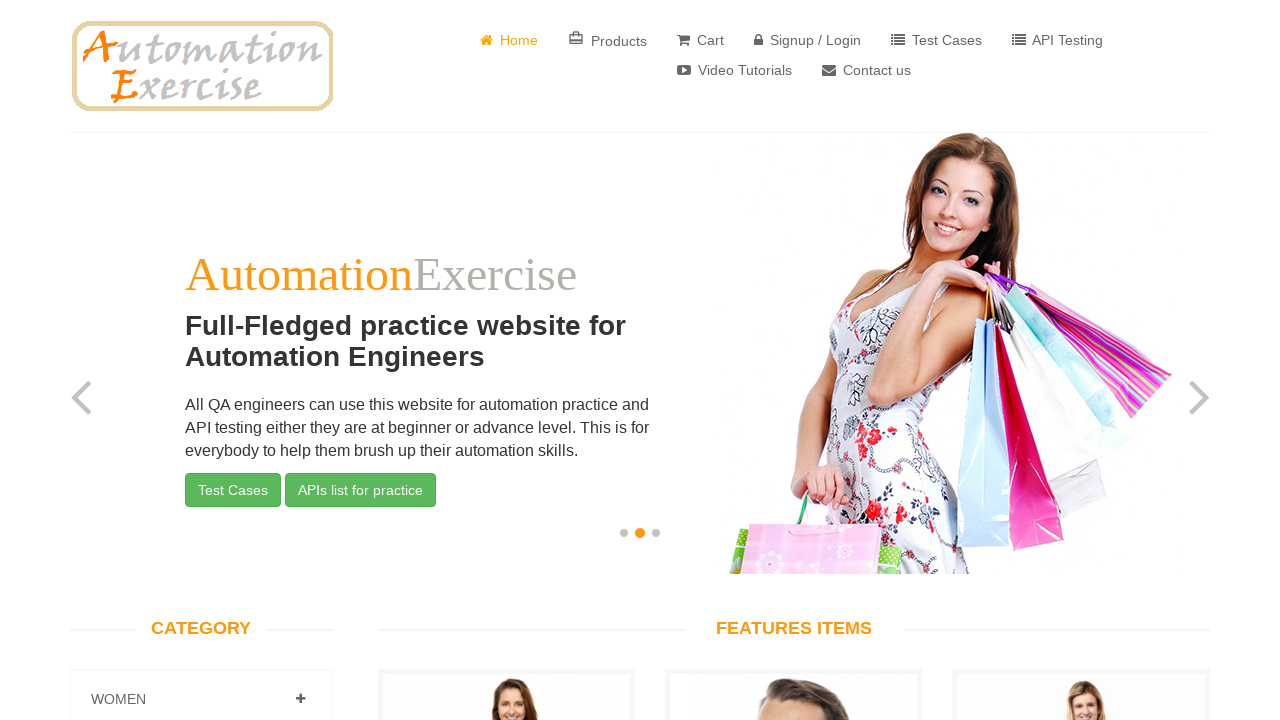